Tests scrolling to an element on a page and filling in a name field after scrolling to it

Starting URL: https://formy-project.herokuapp.com/scroll

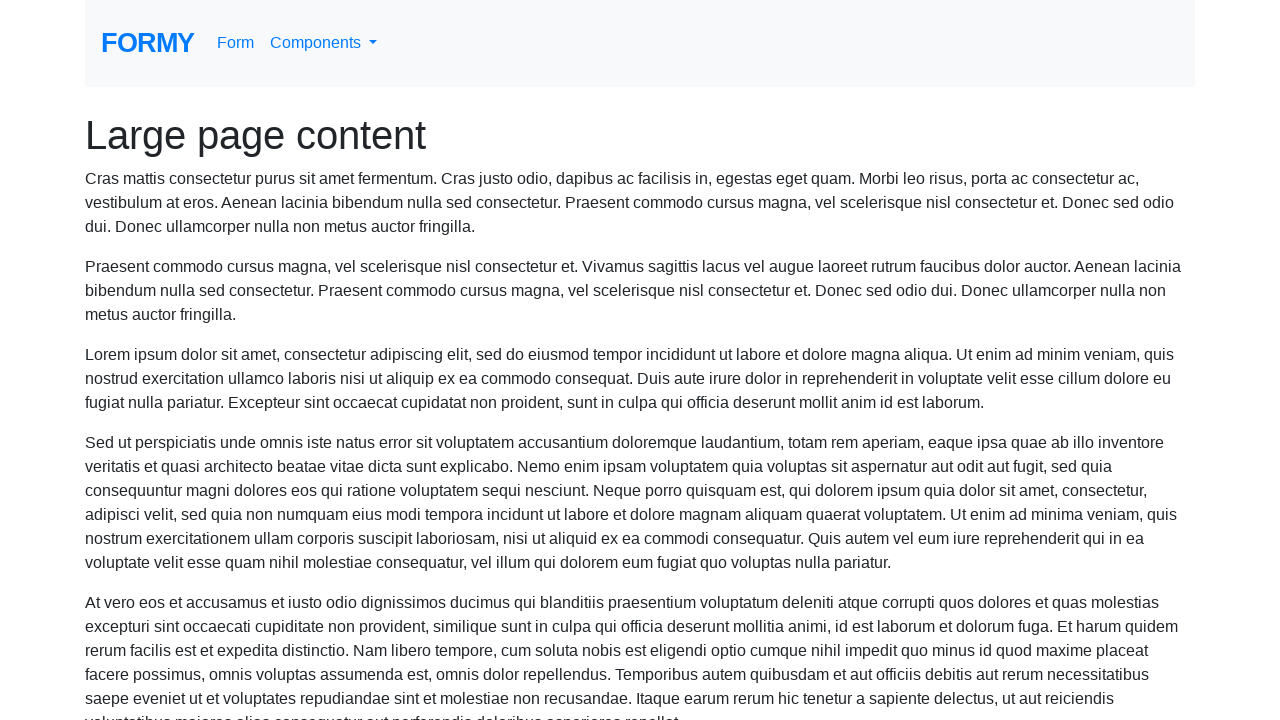

Located the name input element (#name)
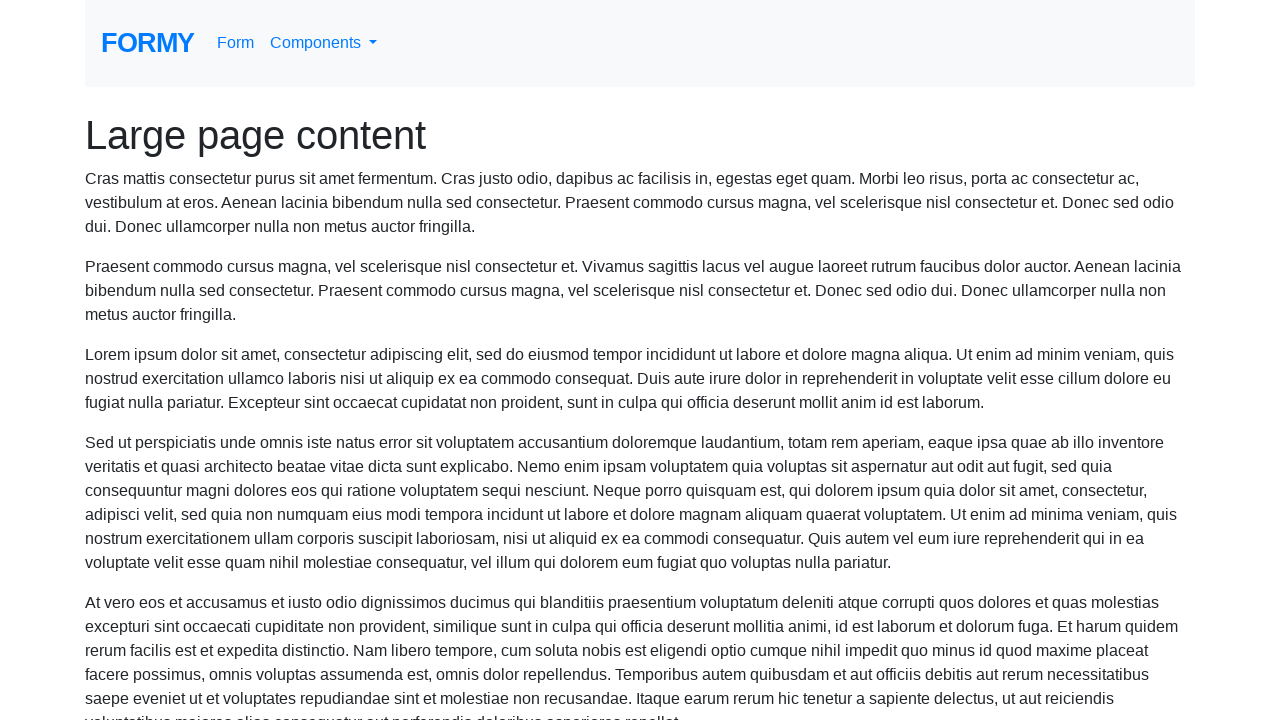

Scrolled to name input element
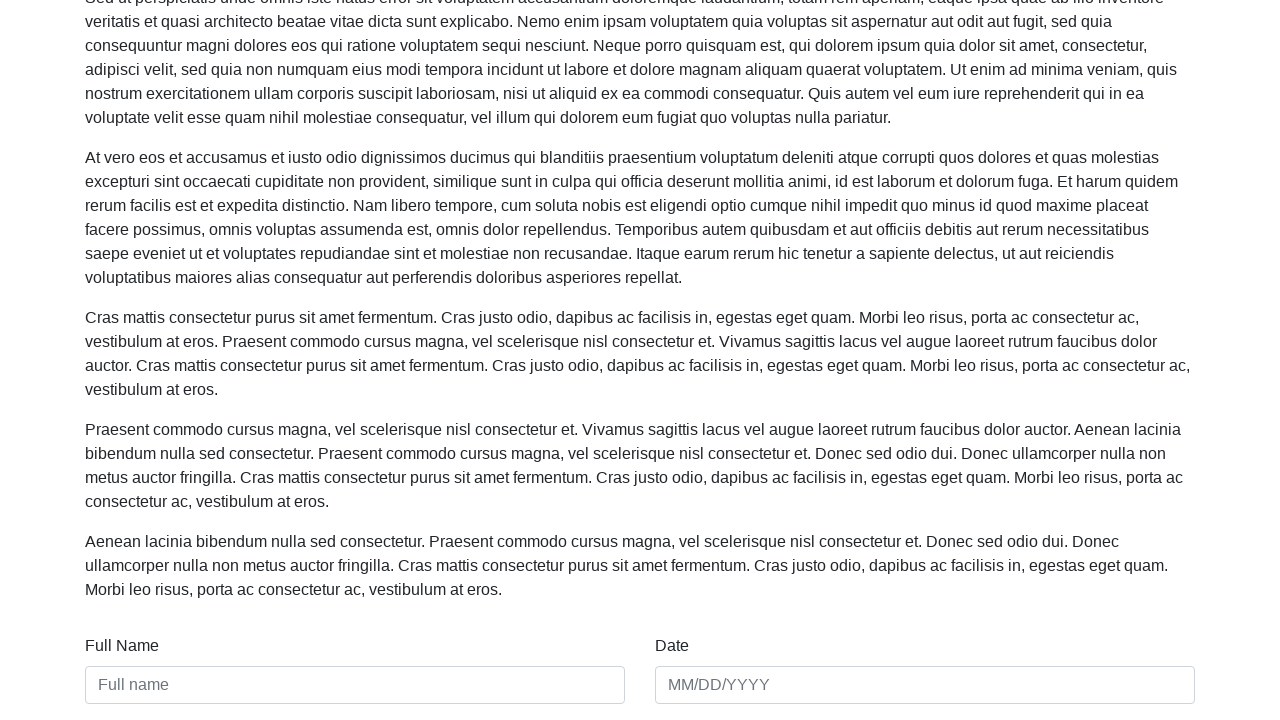

Filled name field with 'vaish' on #name
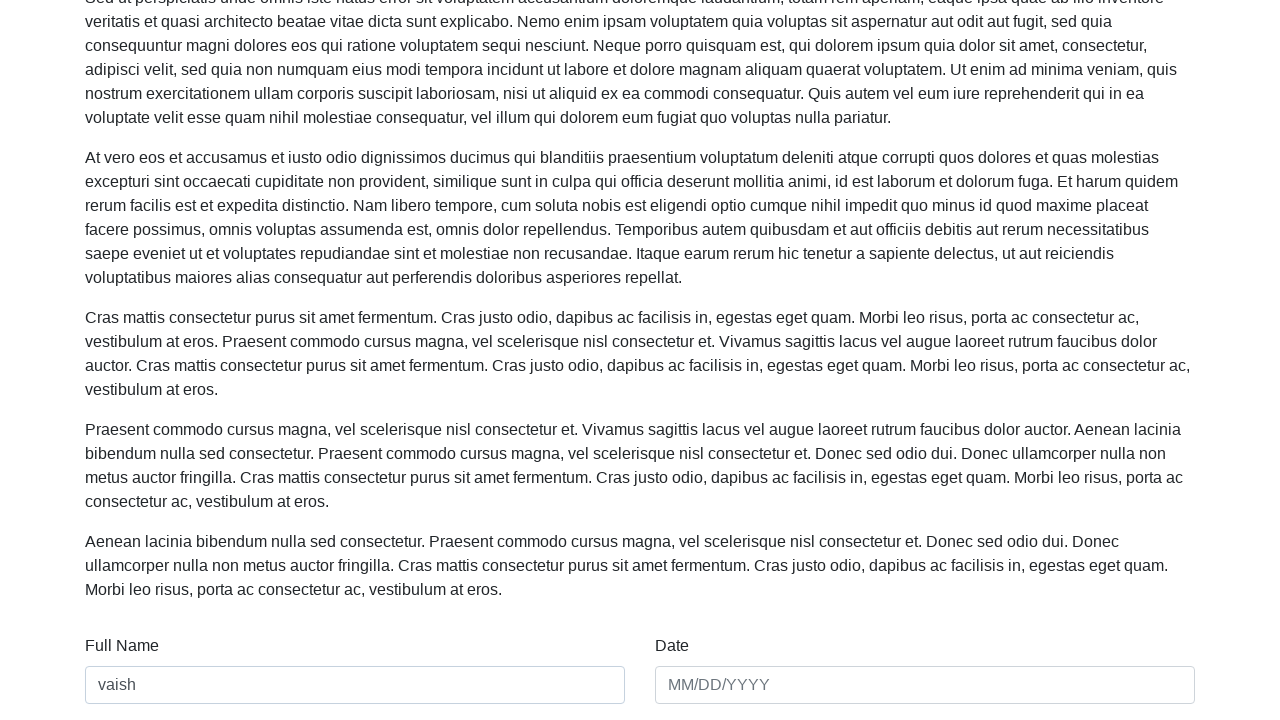

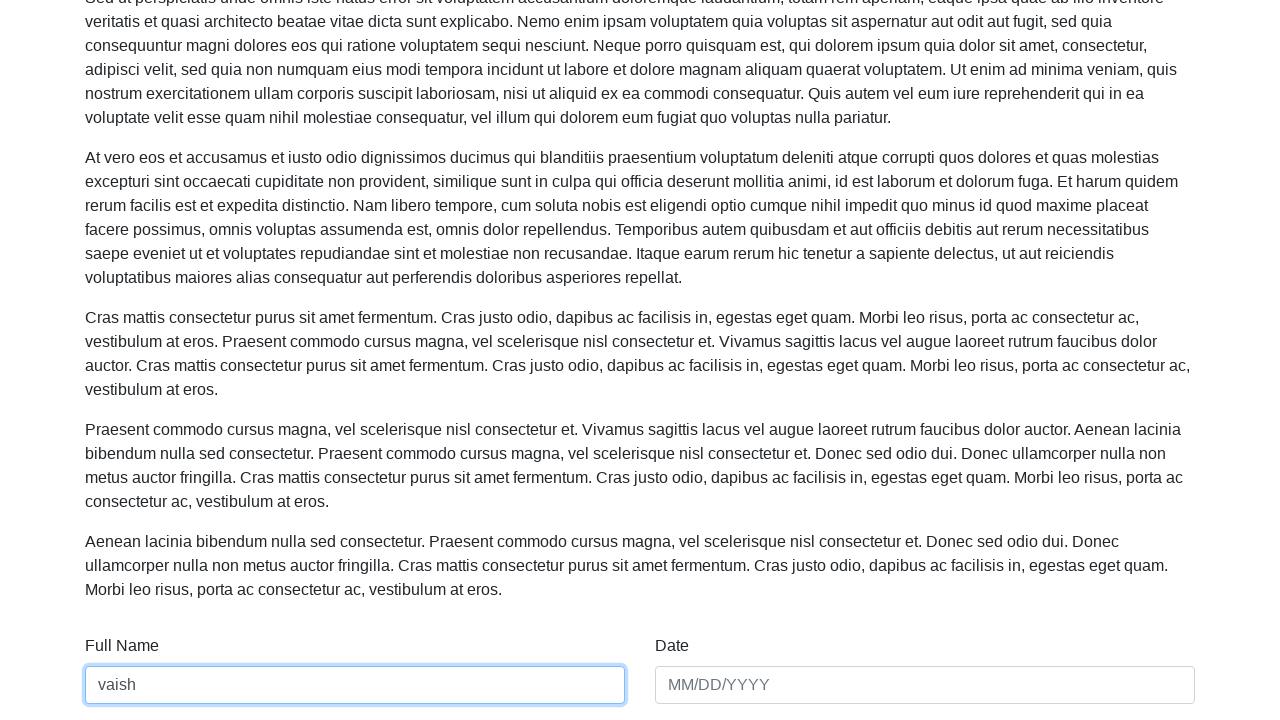